Tests infinite scroll functionality by scrolling down the page multiple times to trigger dynamic content loading

Starting URL: https://the-internet.herokuapp.com/infinite_scroll

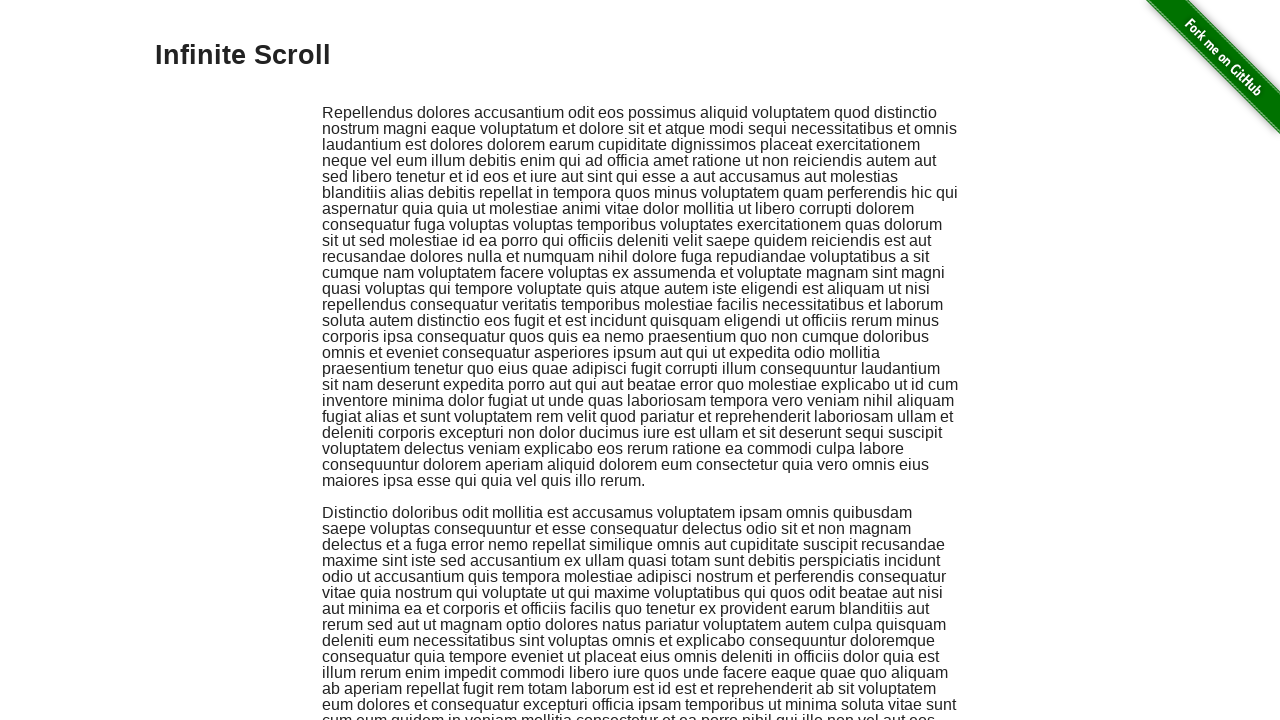

Scrolled down 1000 pixels to trigger infinite scroll loading
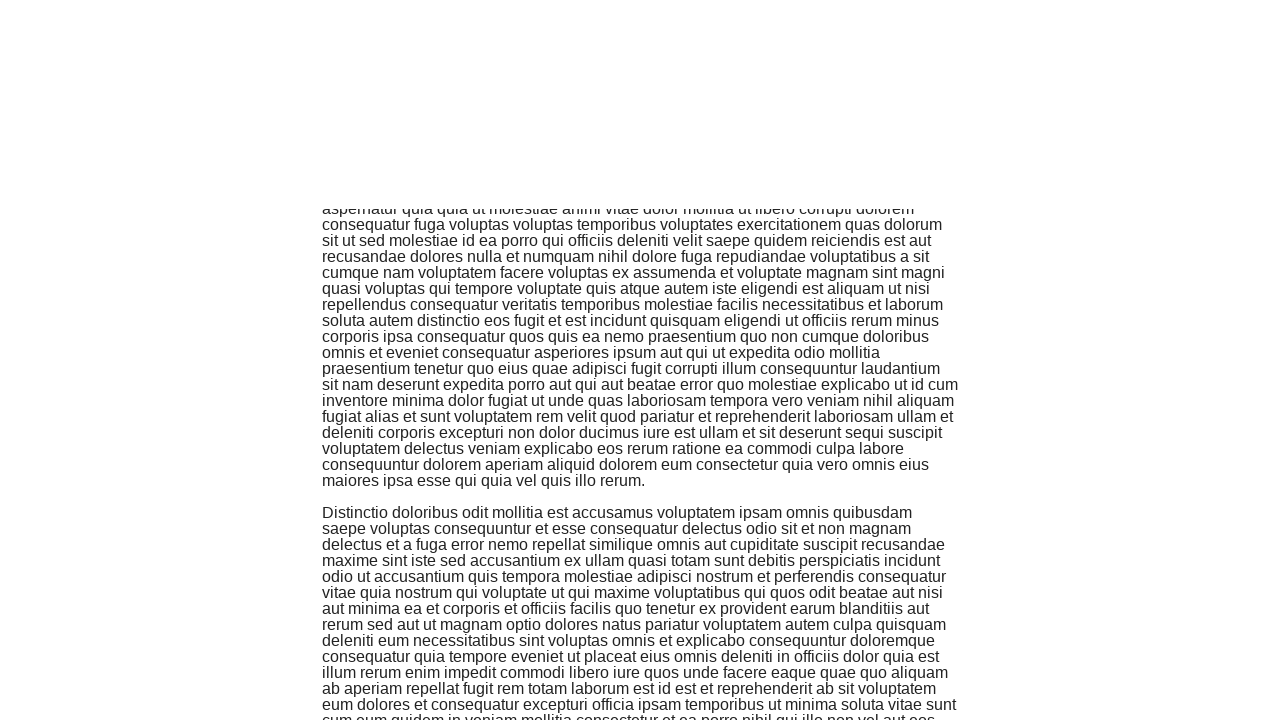

Waited 1 second for dynamic content to load
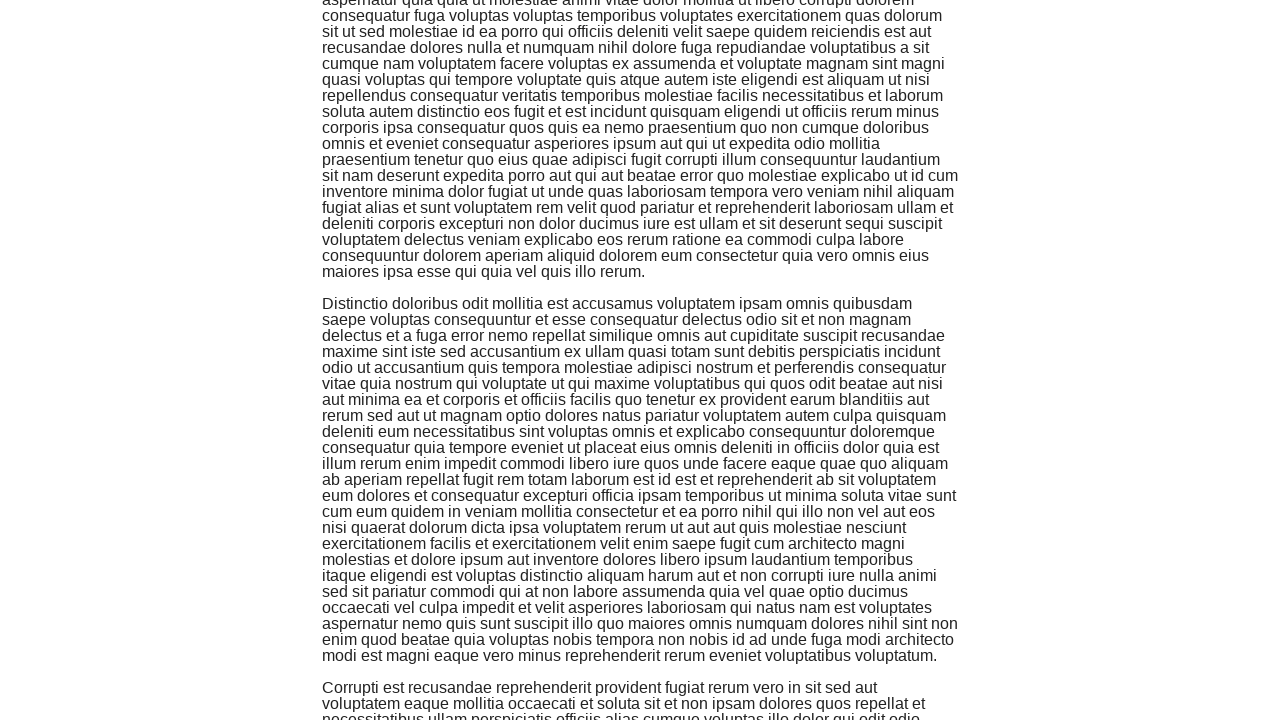

Scrolled down 1000 pixels to trigger infinite scroll loading
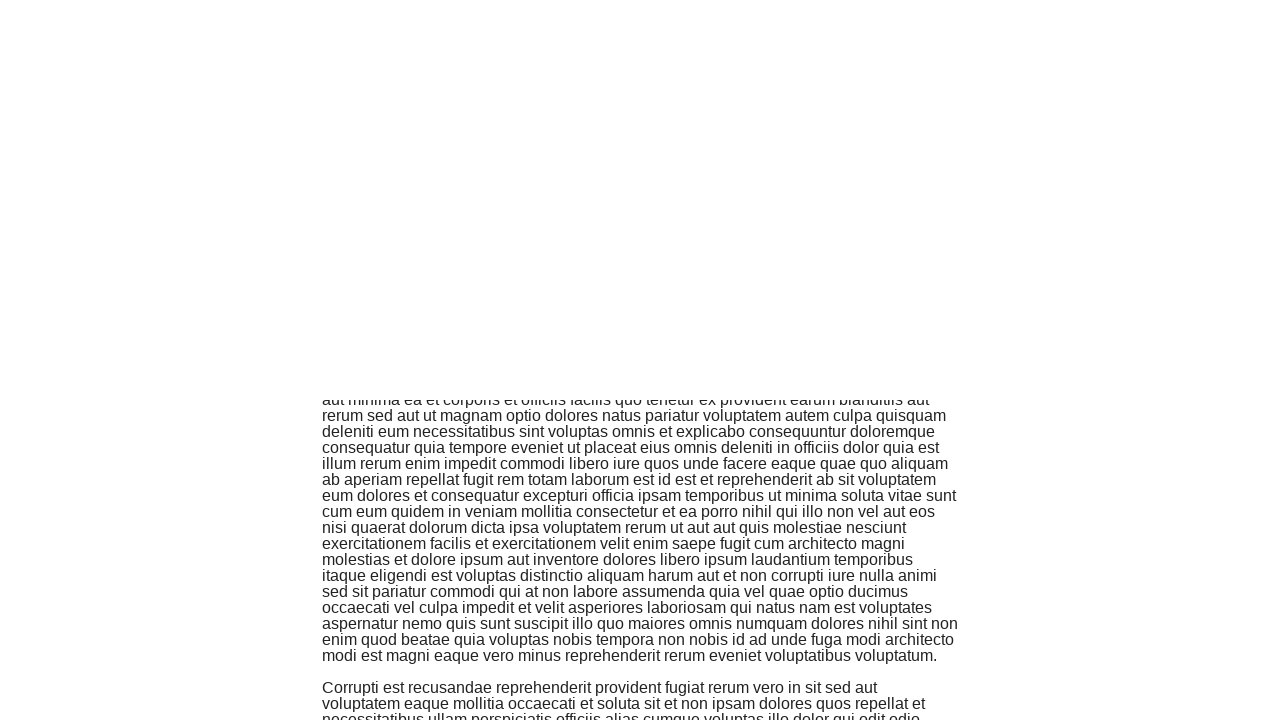

Waited 1 second for dynamic content to load
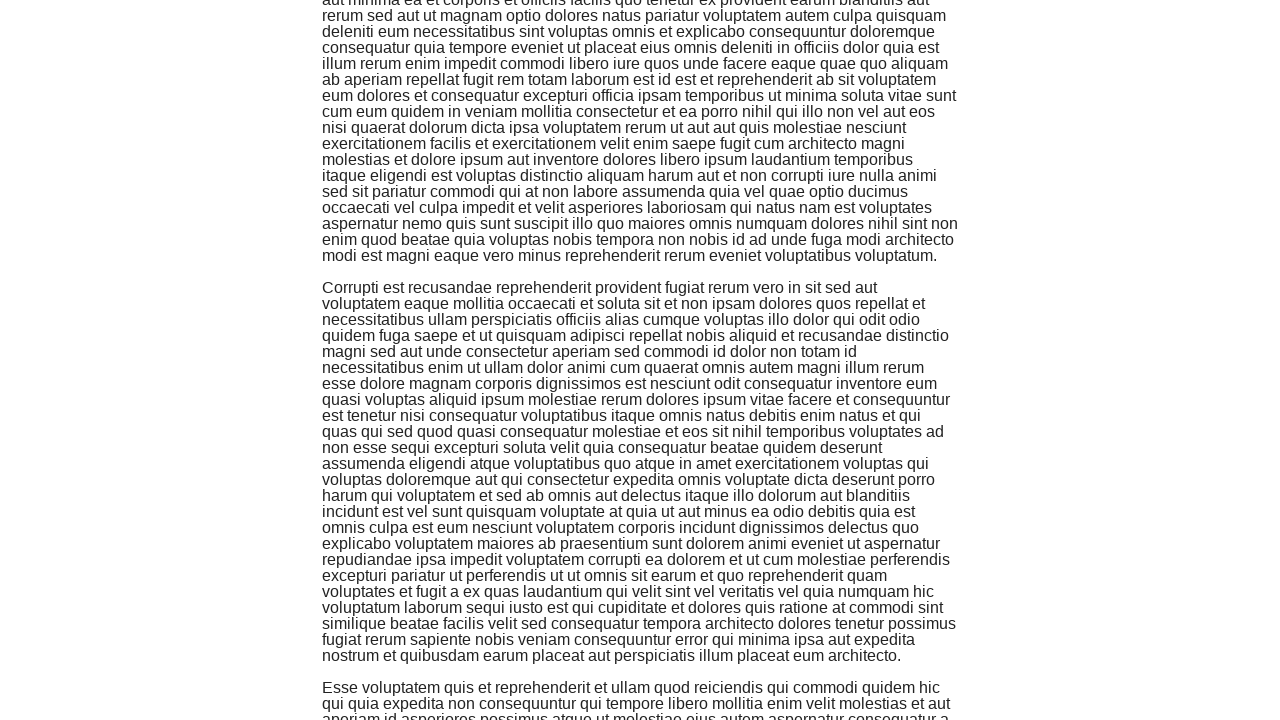

Scrolled down 1000 pixels to trigger infinite scroll loading
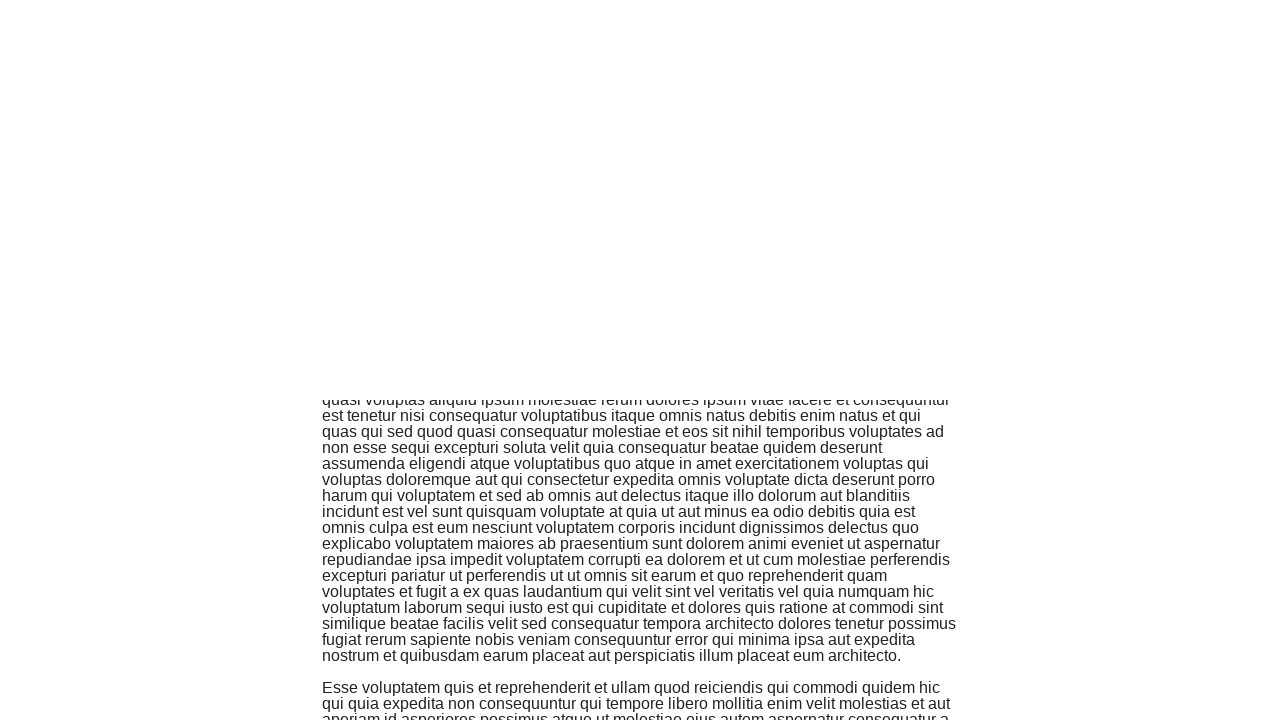

Waited 1 second for dynamic content to load
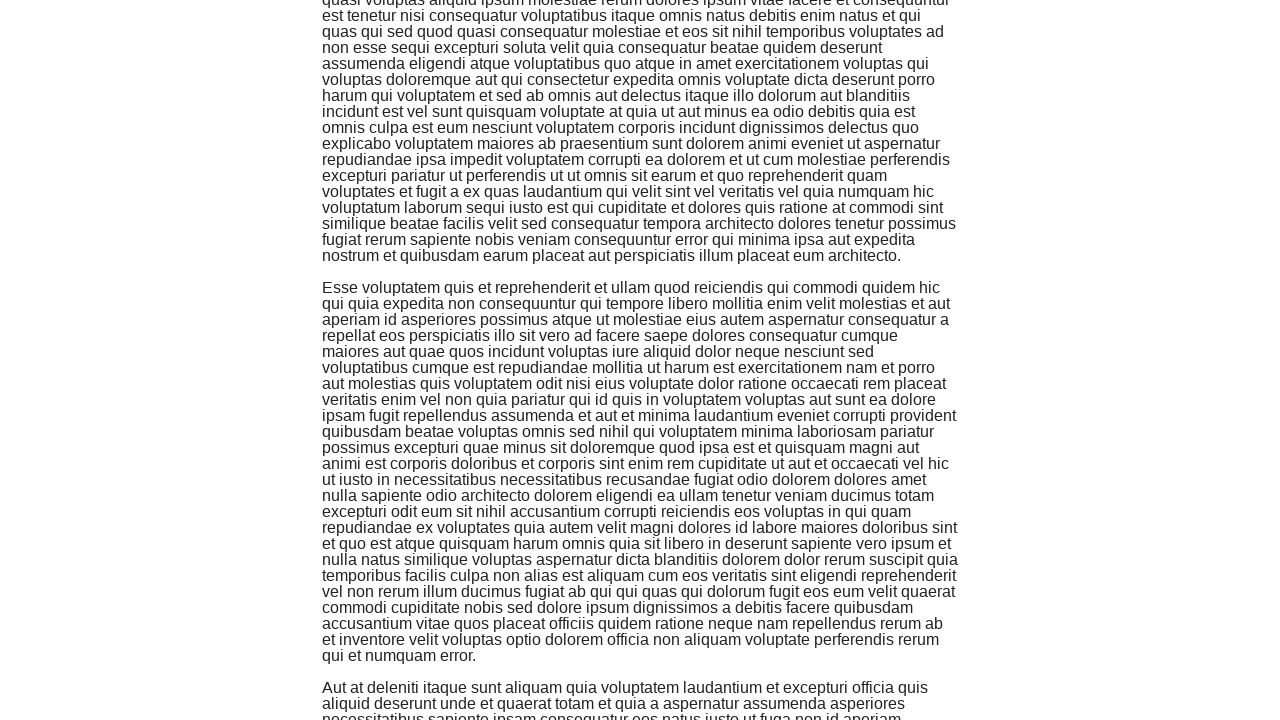

Scrolled down 1000 pixels to trigger infinite scroll loading
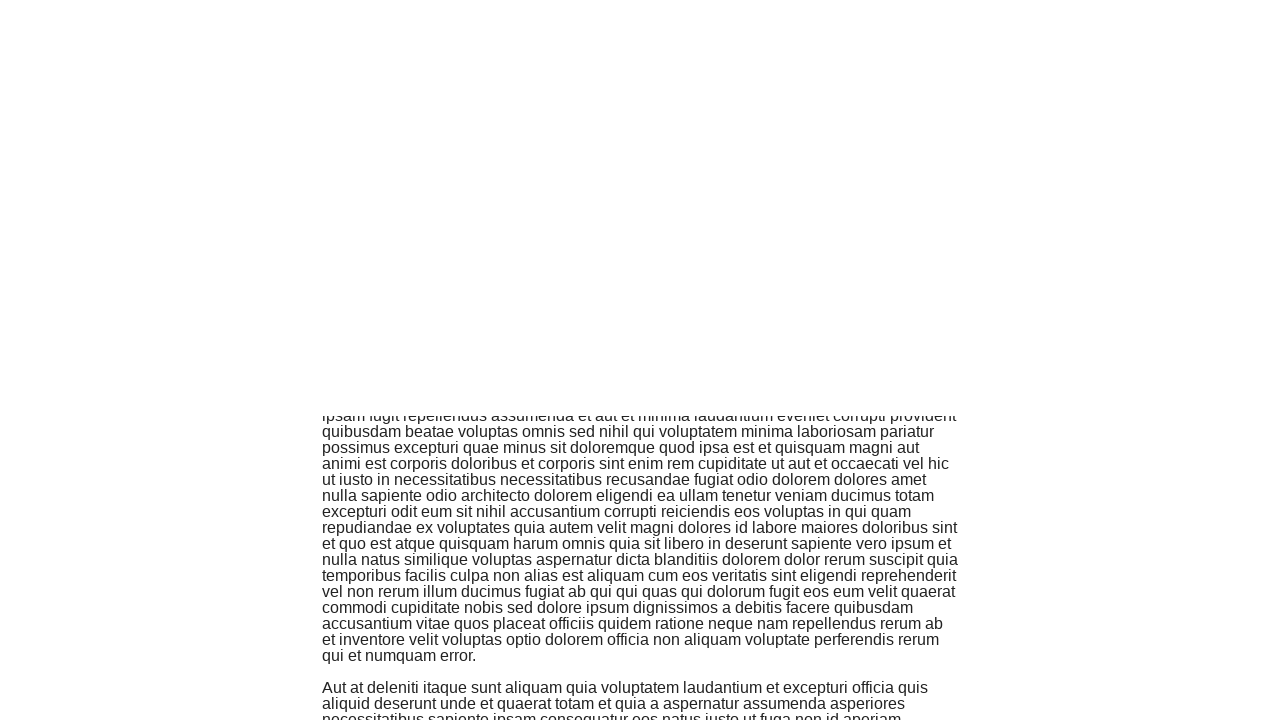

Waited 1 second for dynamic content to load
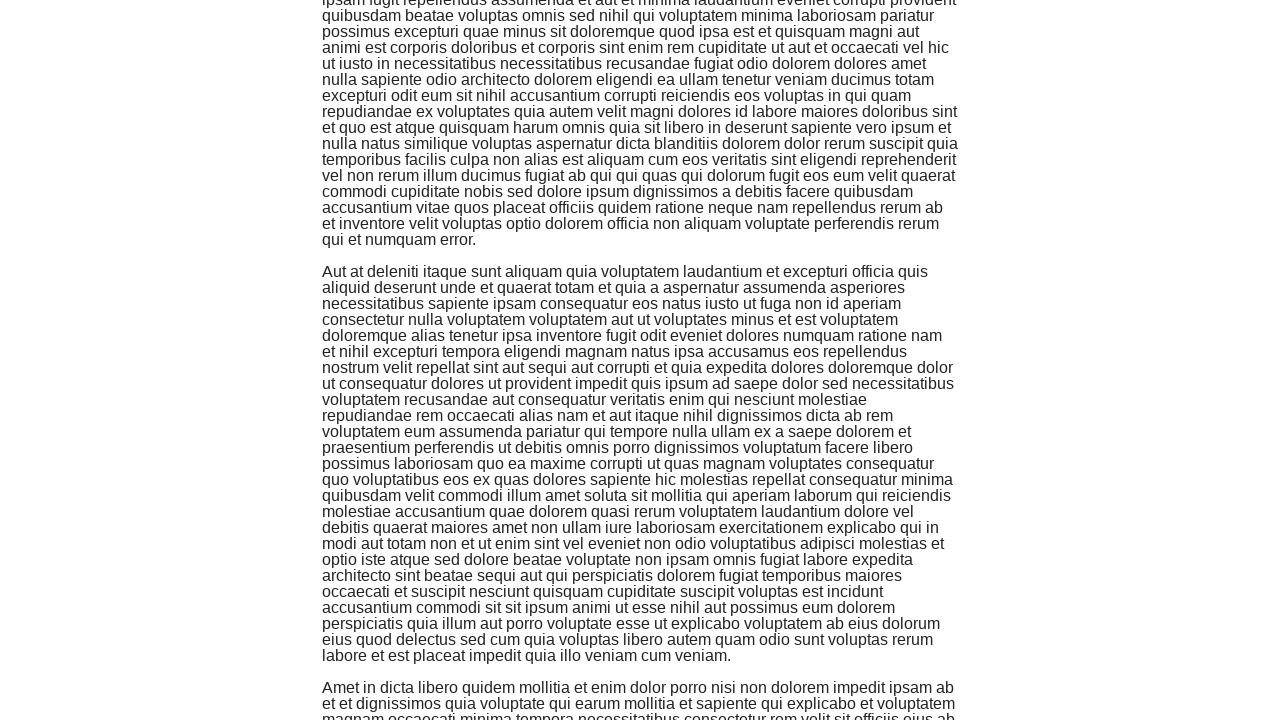

Scrolled down 1000 pixels to trigger infinite scroll loading
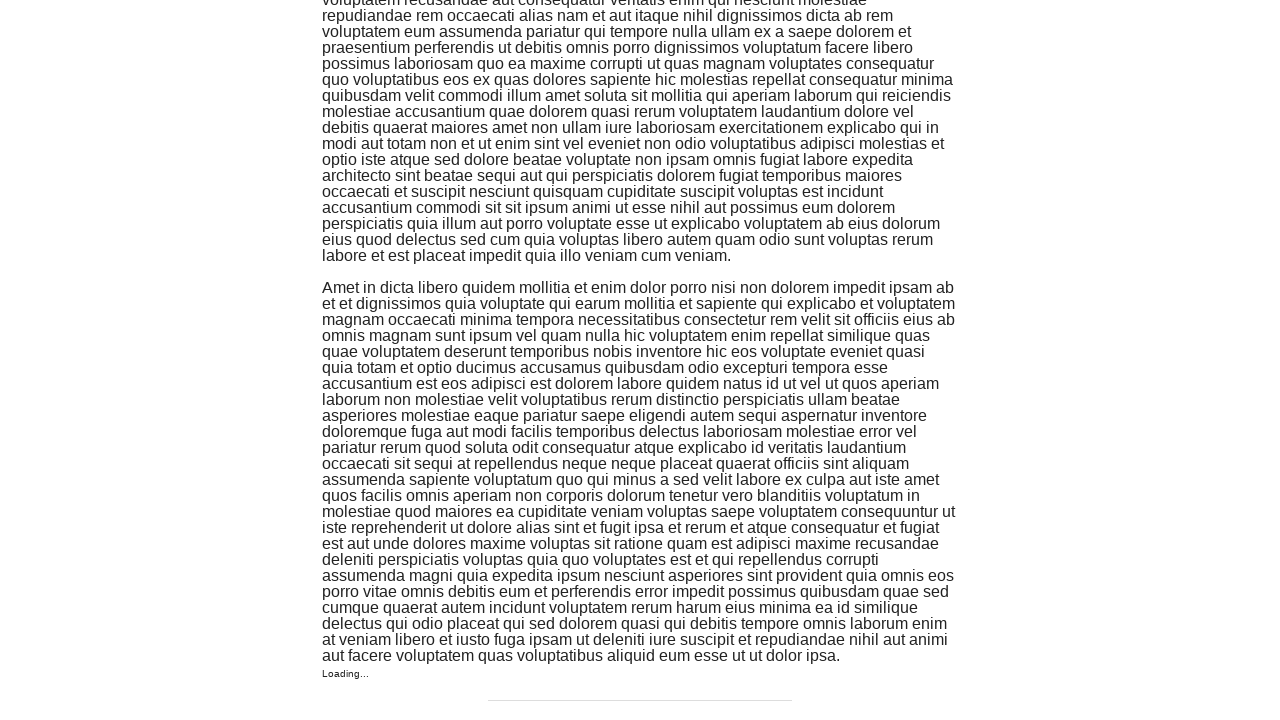

Waited 1 second for dynamic content to load
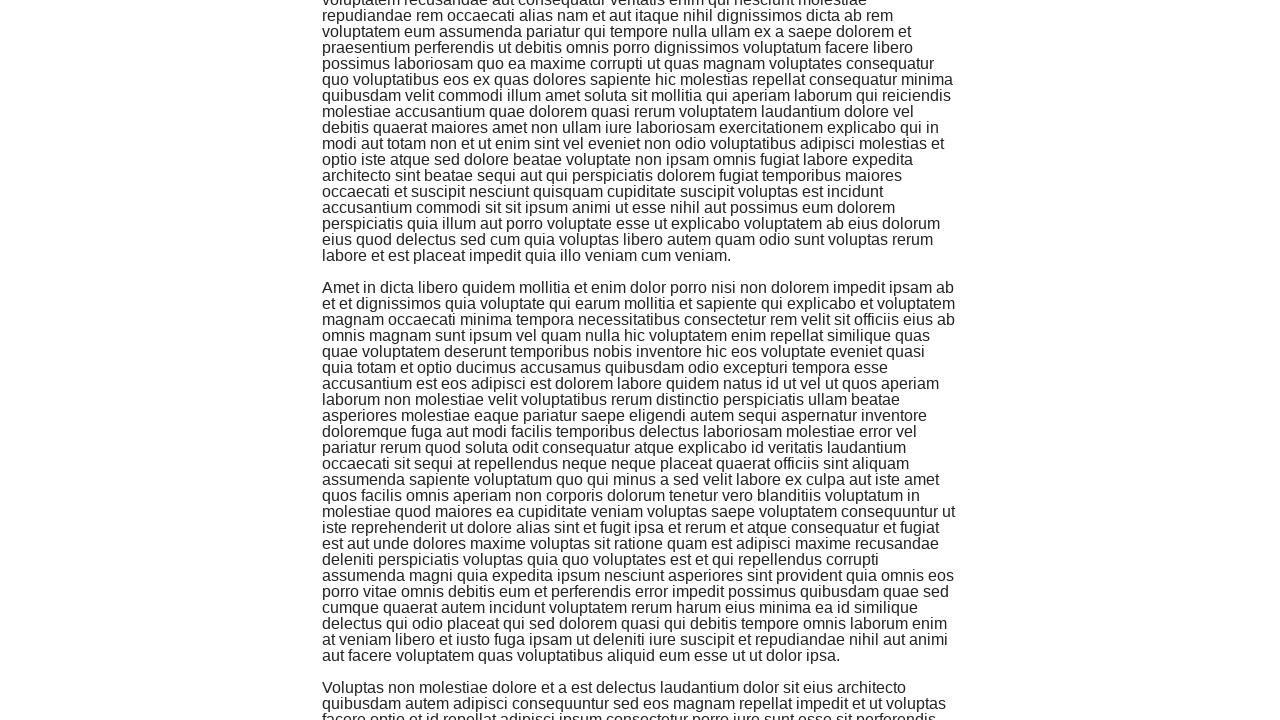

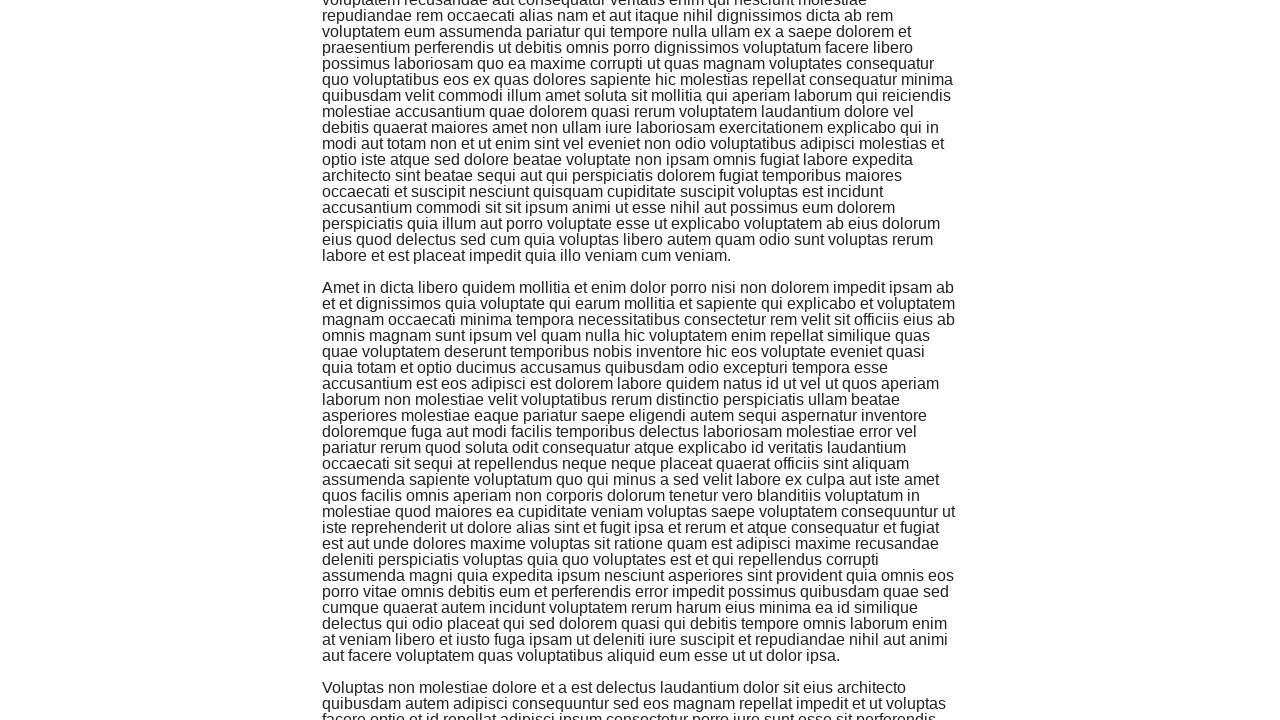